Tests slider movement functionality by dragging a price range slider element horizontally

Starting URL: https://www.jqueryscript.net/demo/Price-Range-Slider-jQuery-UI/

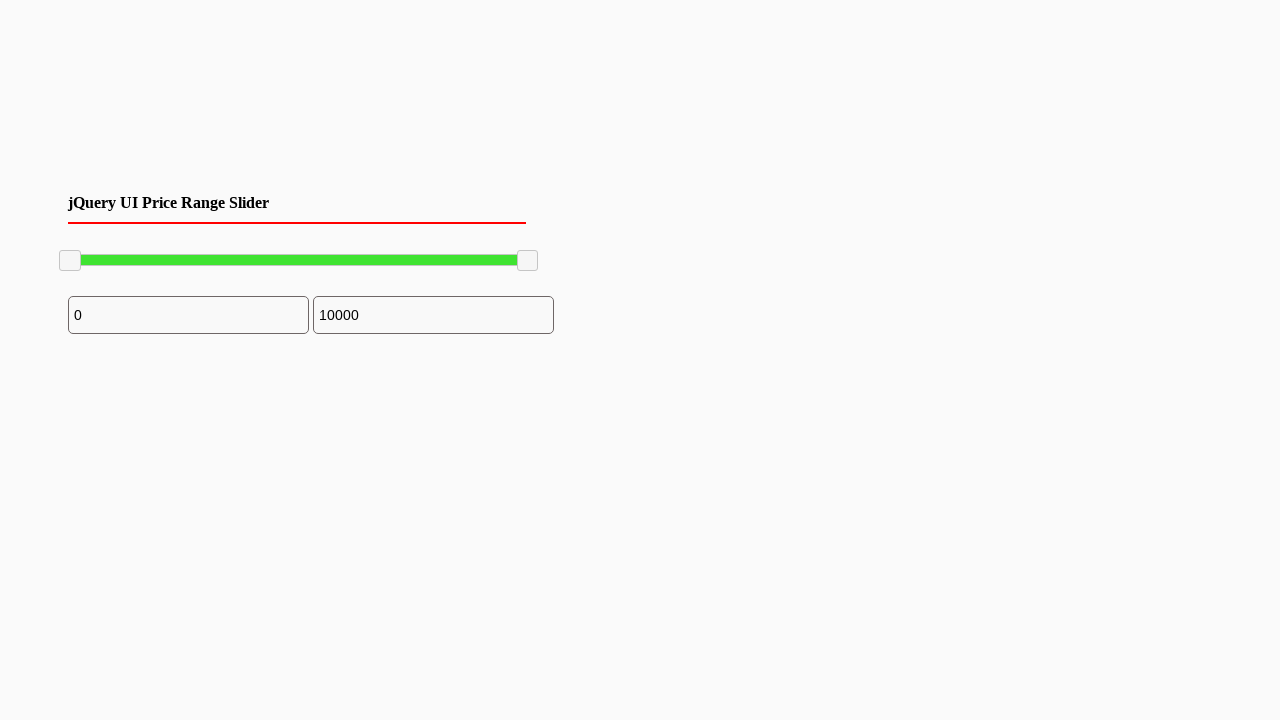

Located the price range slider handle element
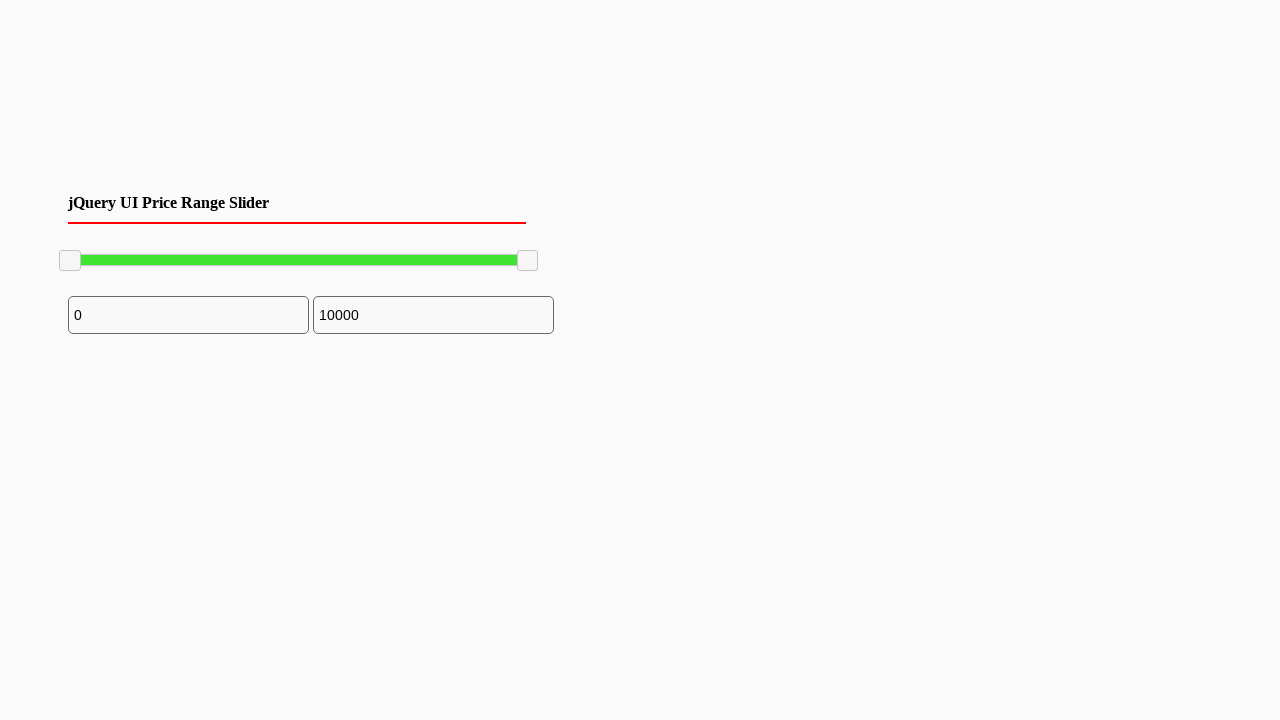

Retrieved initial position of the slider handle
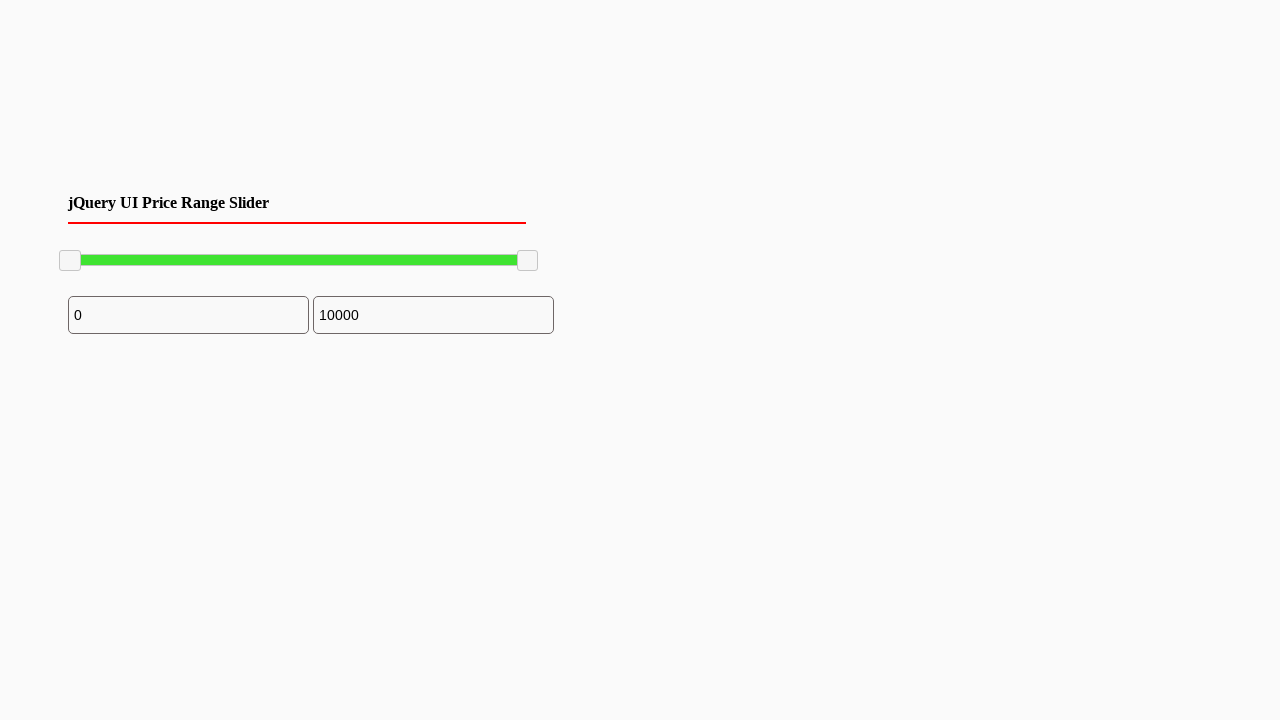

Dragged slider handle 120 pixels to the right at (180, 251)
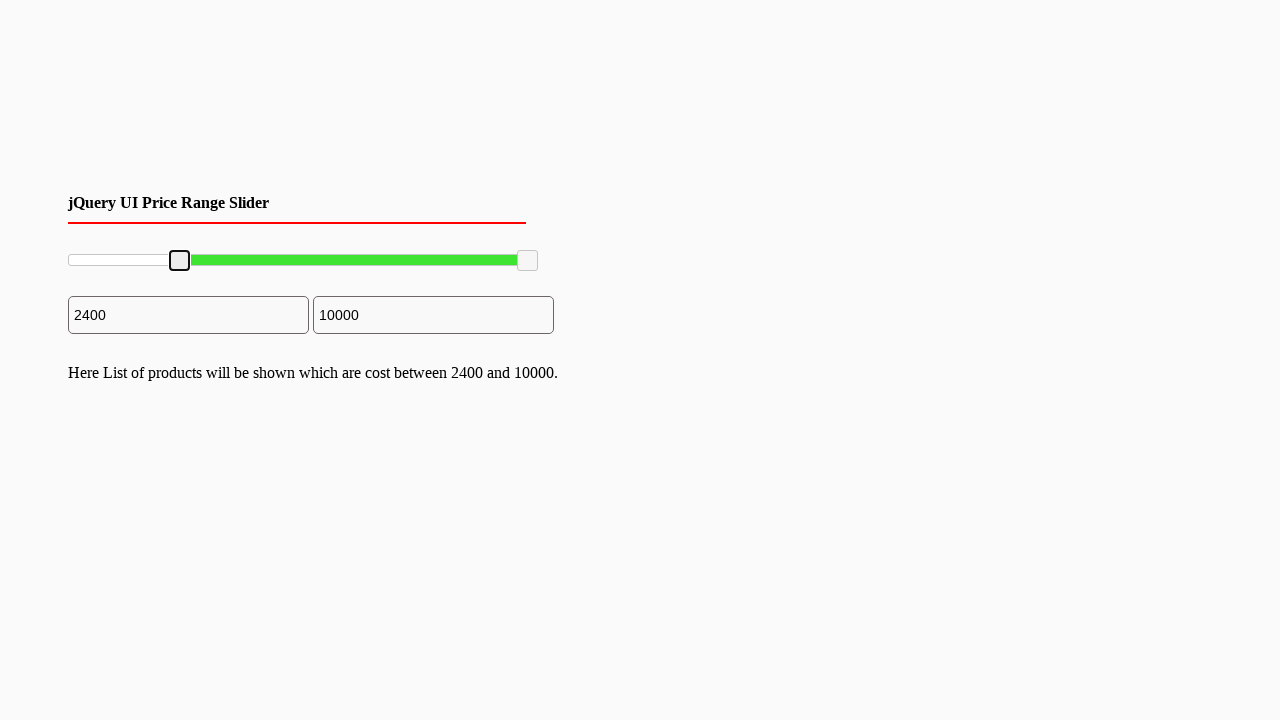

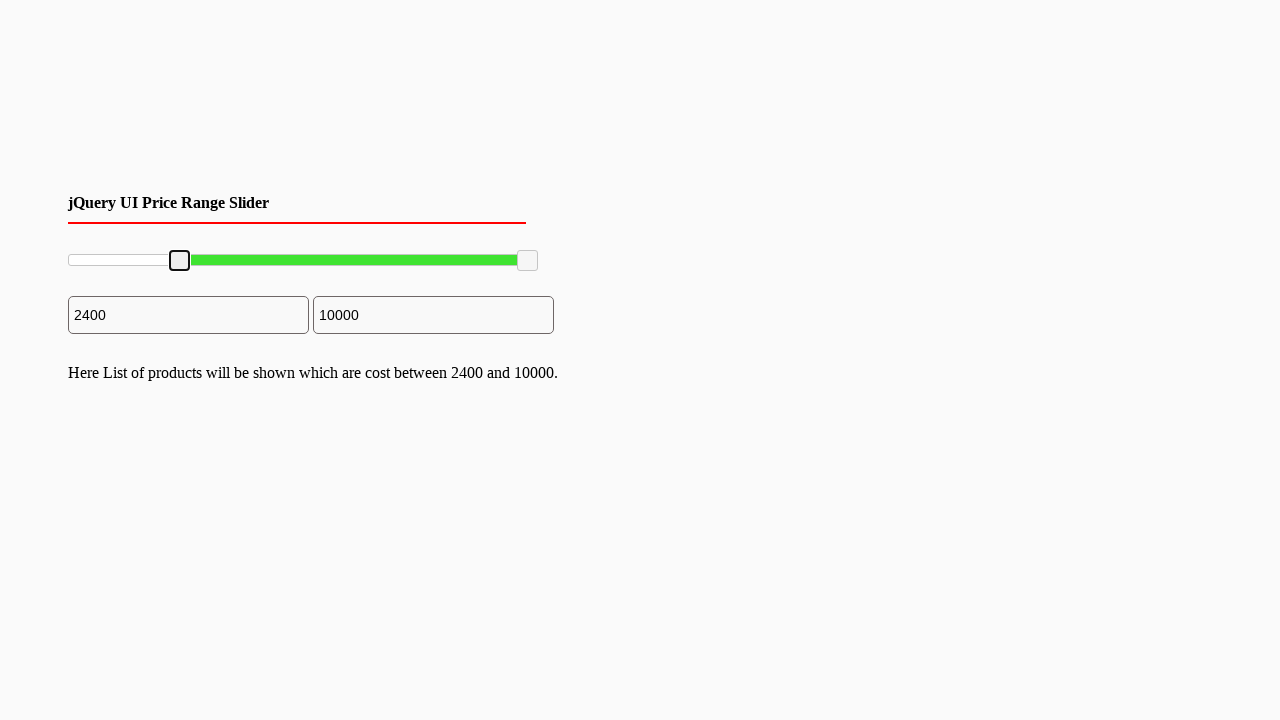